Automates filling and submitting a survey form with personal information including name, student ID, department, and phone number

Starting URL: https://www.wjx.top/vm/OTRH5Yo.aspx

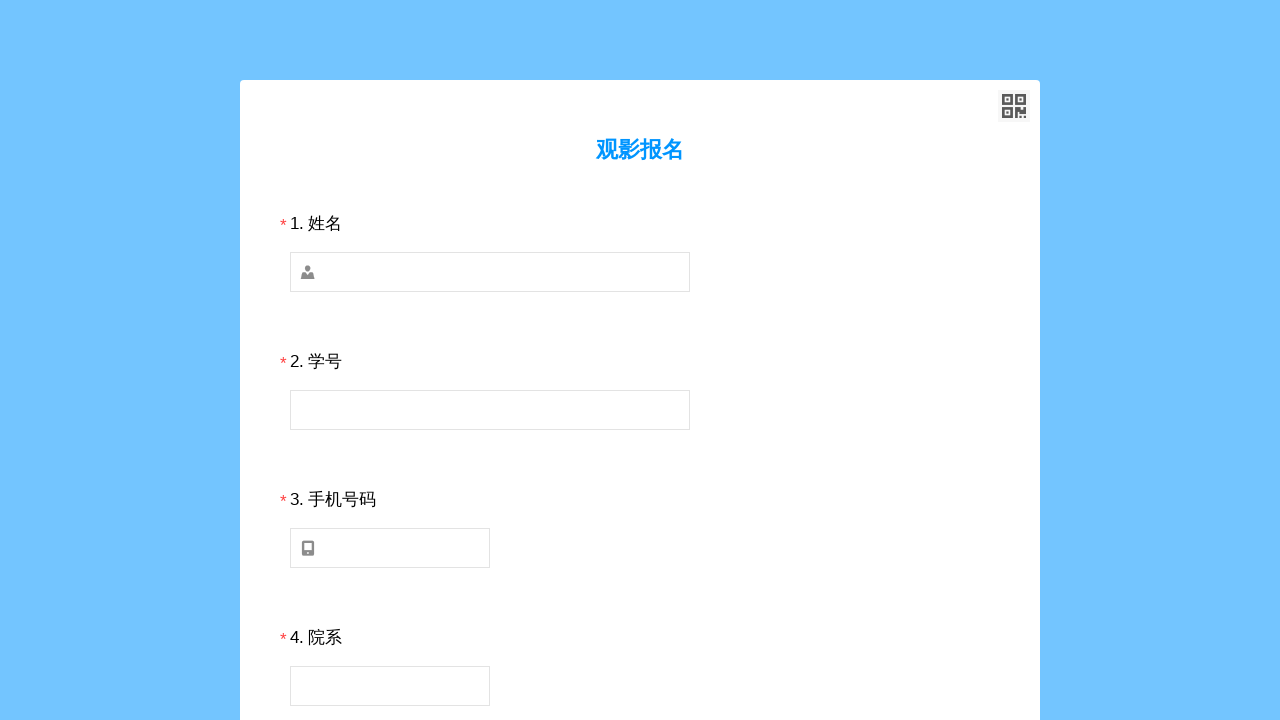

Filled name field with 'Zhang Wei' on #q1
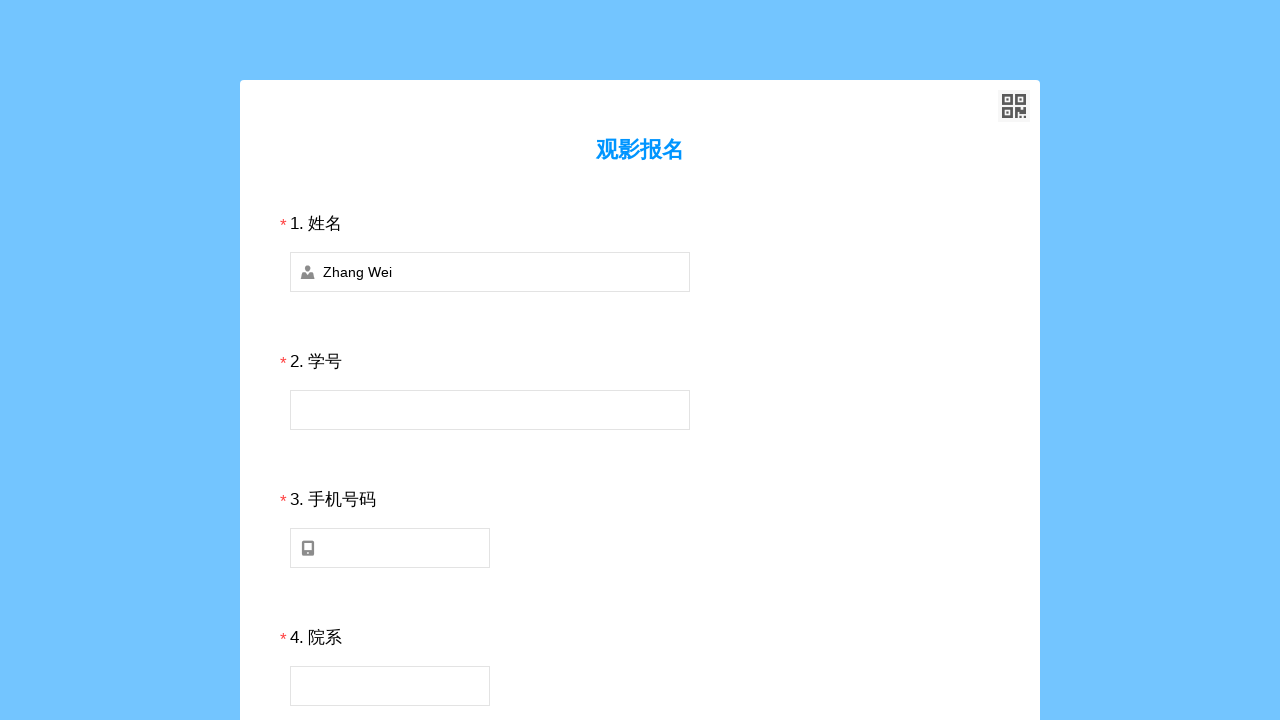

Filled student ID field with '2023100125' on #q2
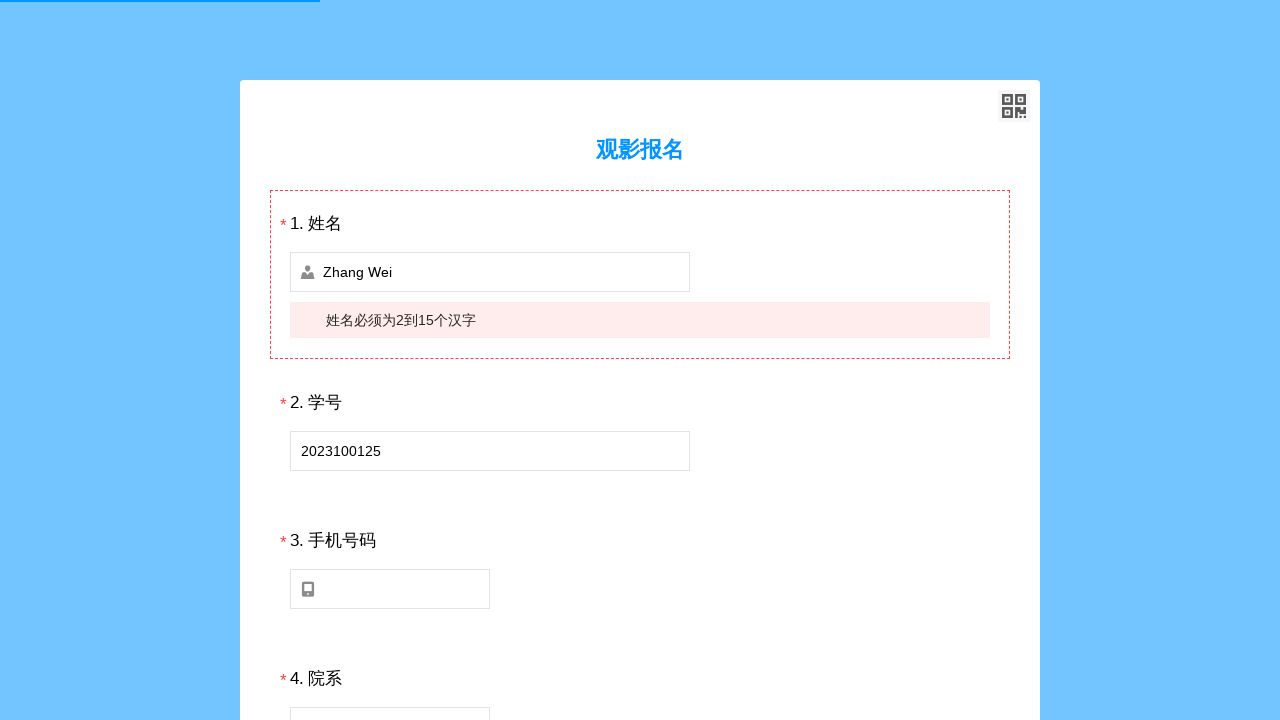

Filled department field with 'Computer Science Department' on #q3
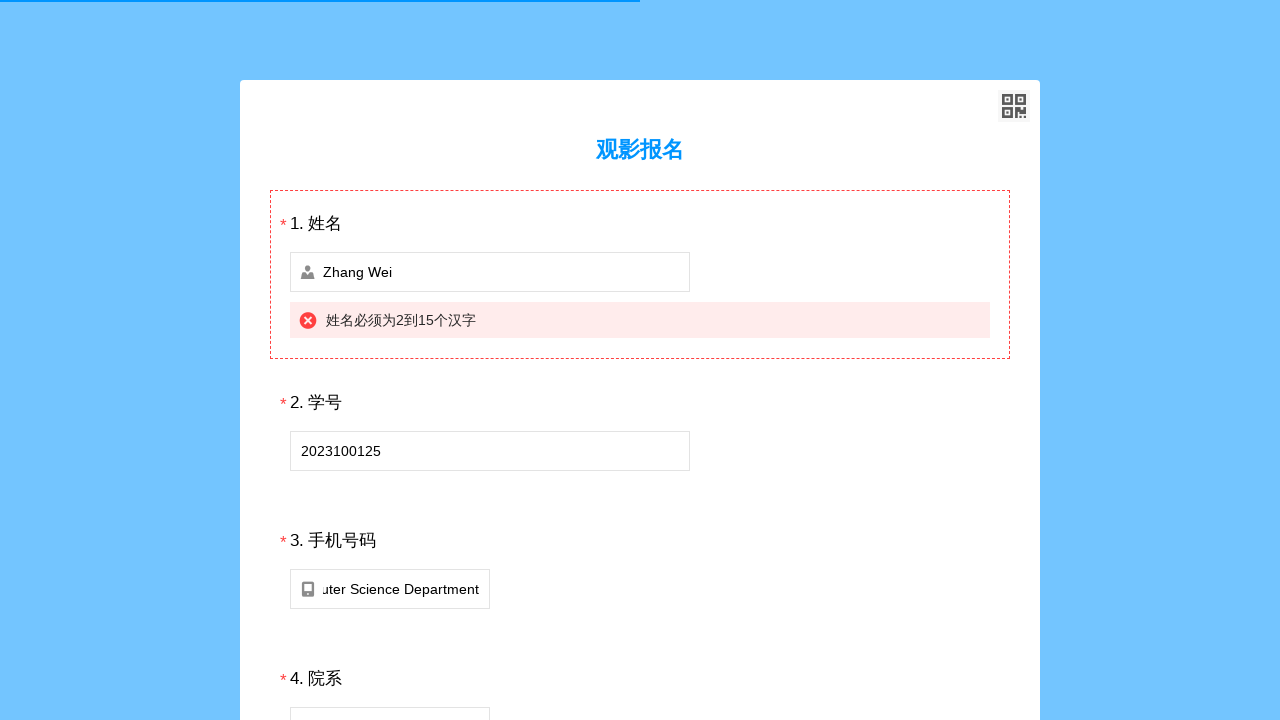

Filled phone number field with '13812345678' on #q4
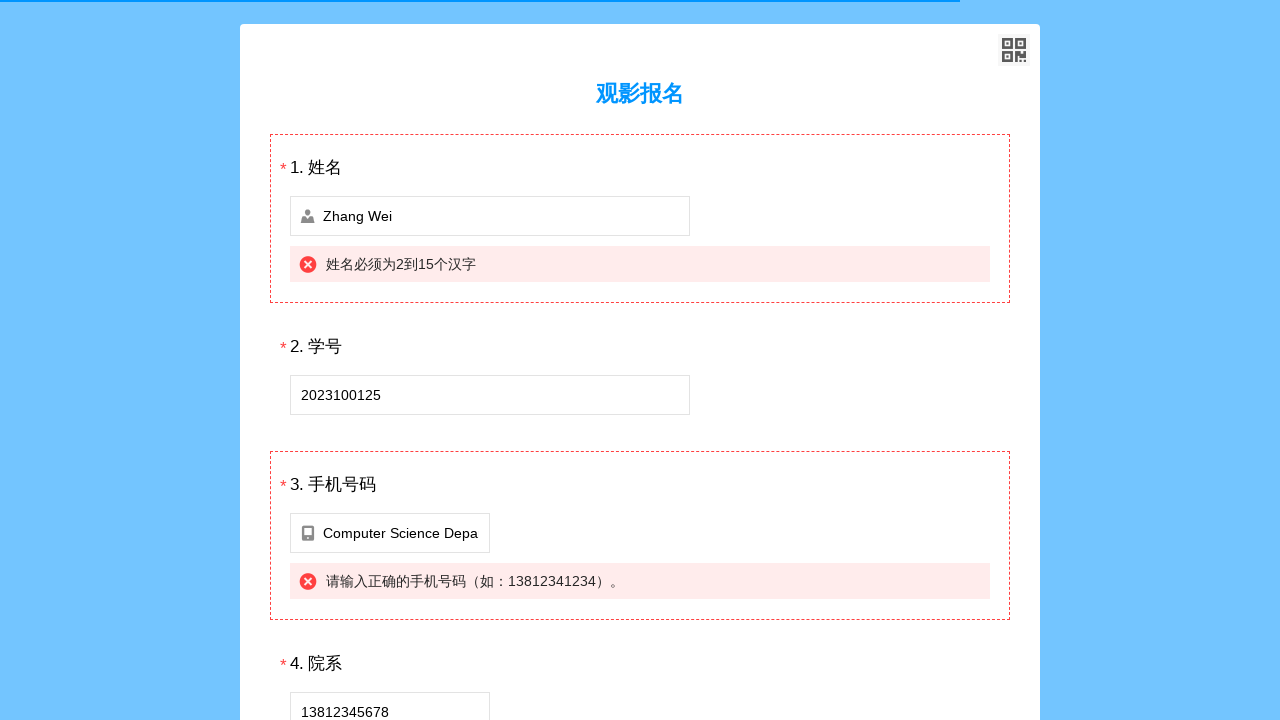

Clicked primary submit button (#ctlNext) at (640, 608) on #ctlNext
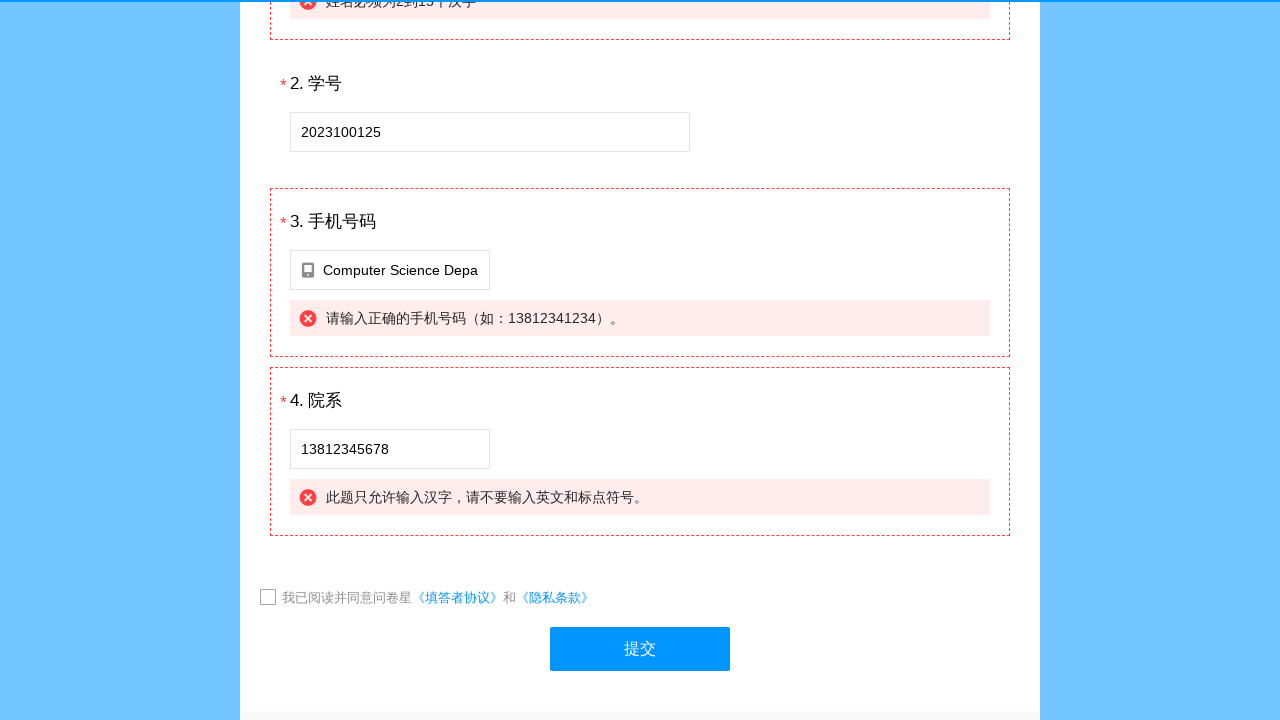

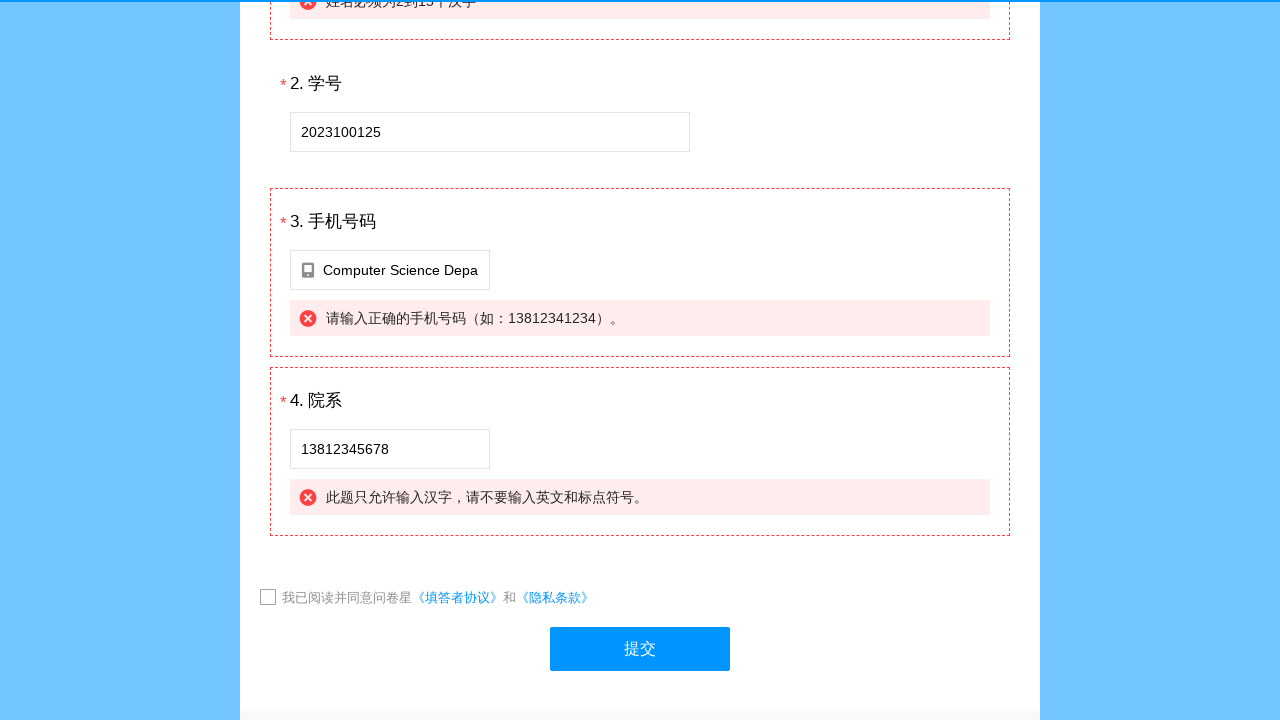